Tests ReactJS semantic UI dropdown by selecting different user names and verifying the selections

Starting URL: https://react.semantic-ui.com/maximize/dropdown-example-selection/

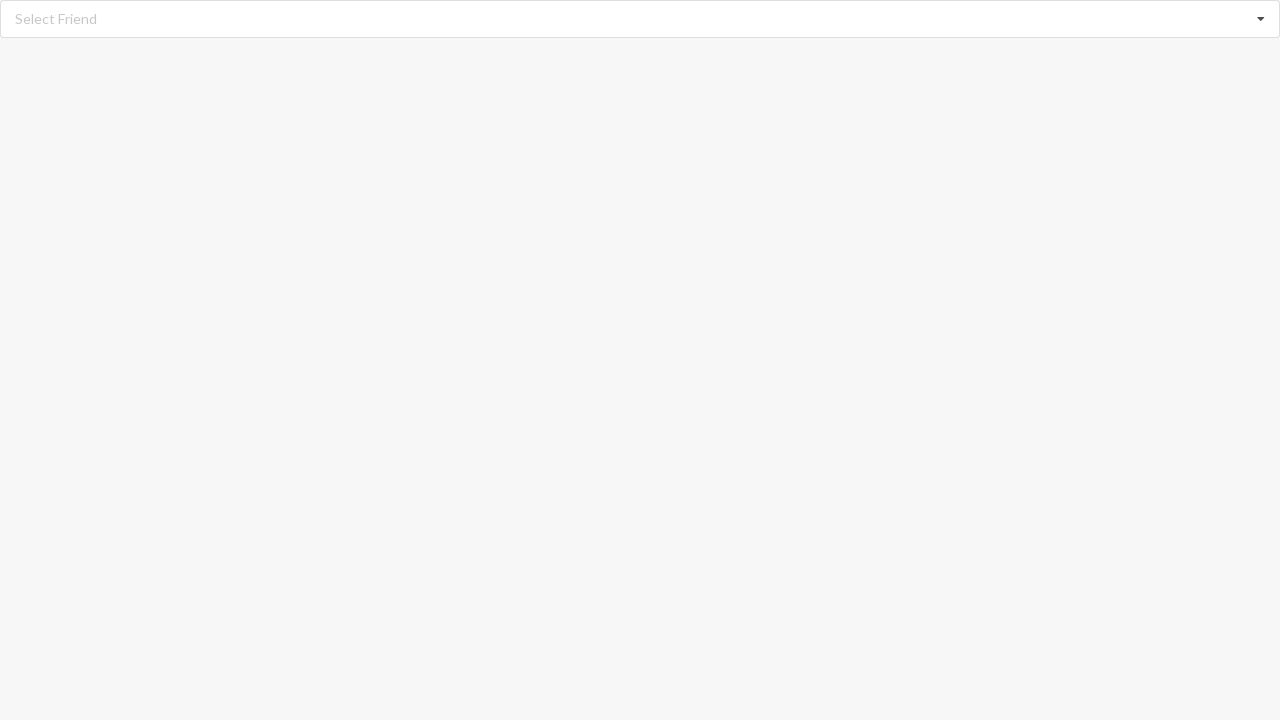

Clicked dropdown icon to open menu at (1261, 19) on i.dropdown.icon
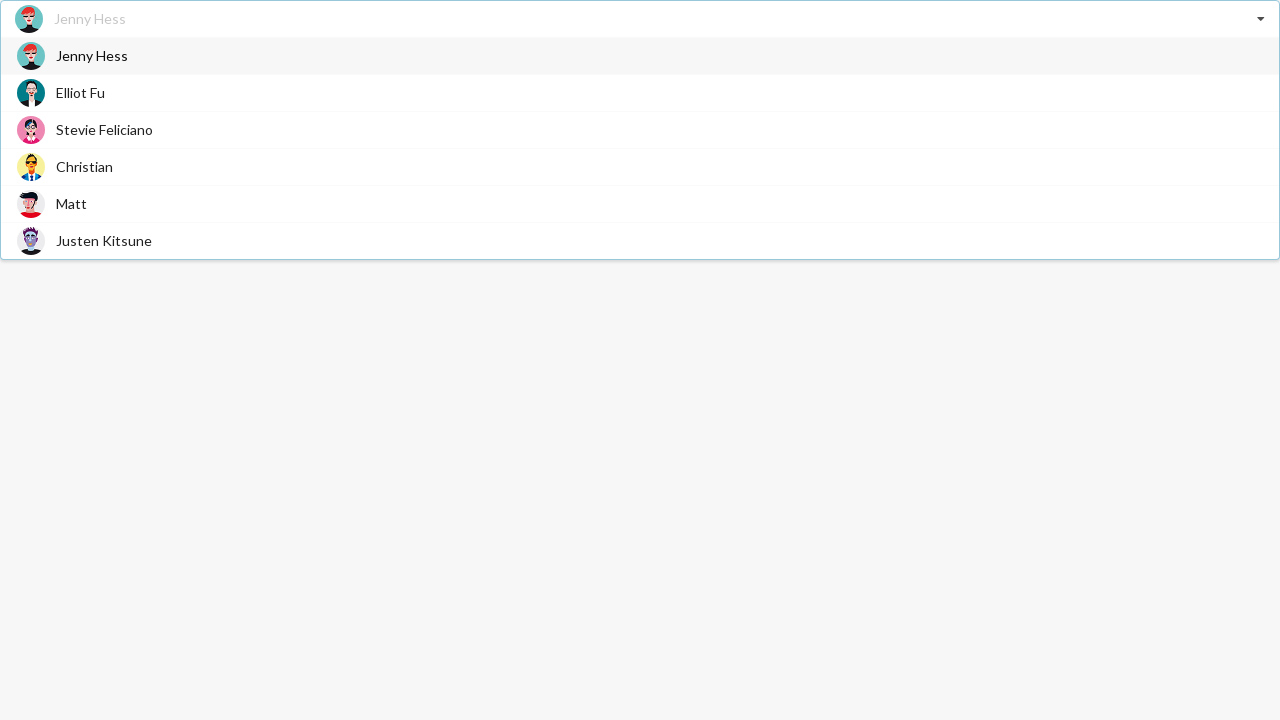

Dropdown menu items loaded
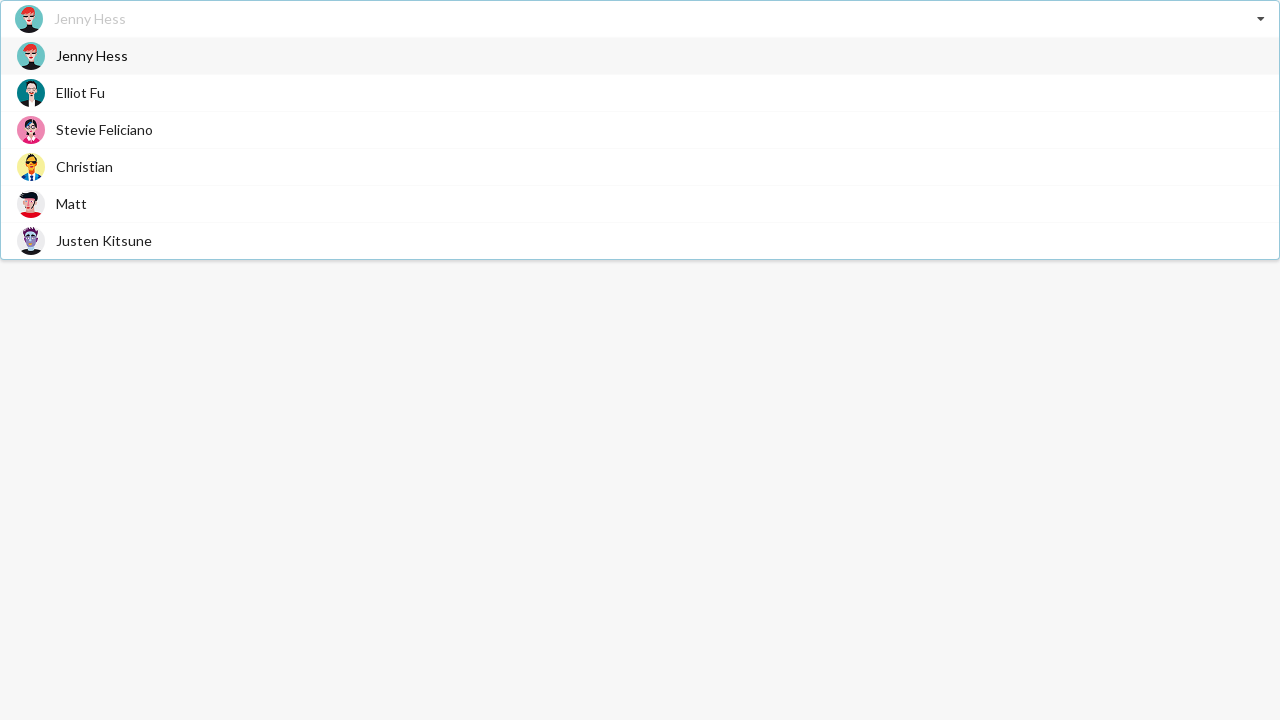

Selected 'Stevie Feliciano' from dropdown at (104, 130) on div.item>span.text:has-text('Stevie Feliciano')
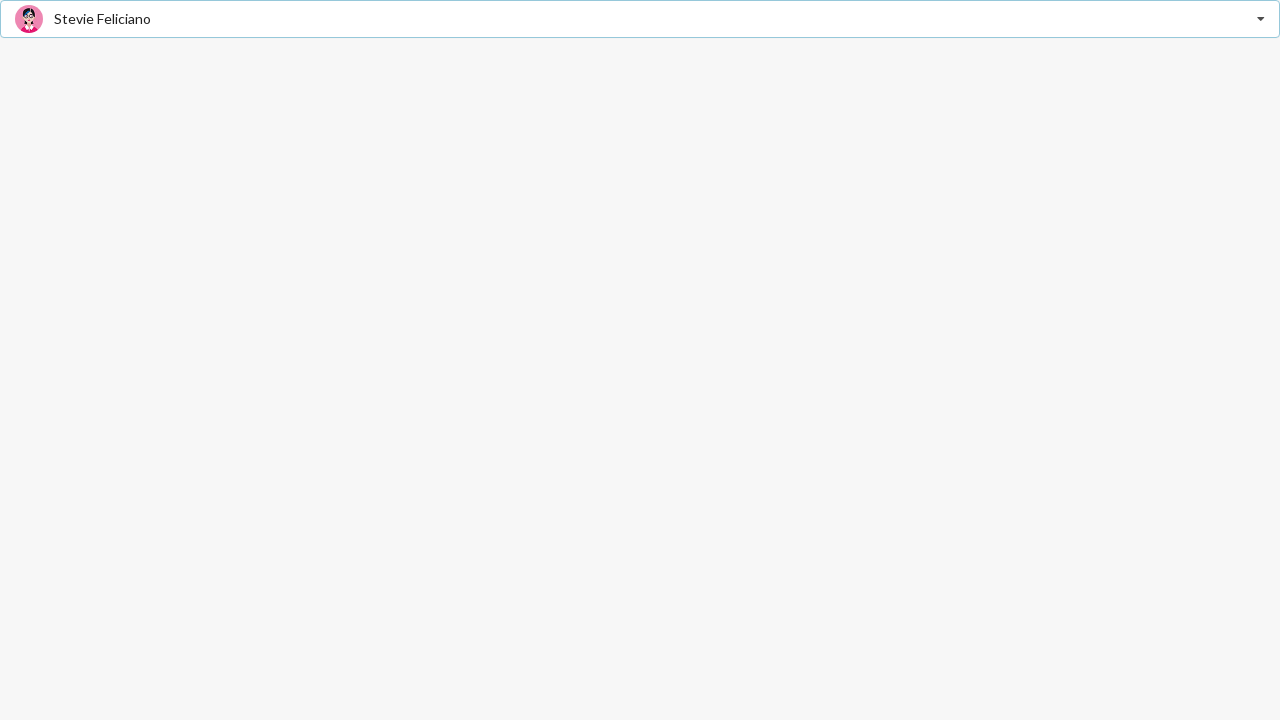

Clicked dropdown icon to open menu again at (1261, 19) on i.dropdown.icon
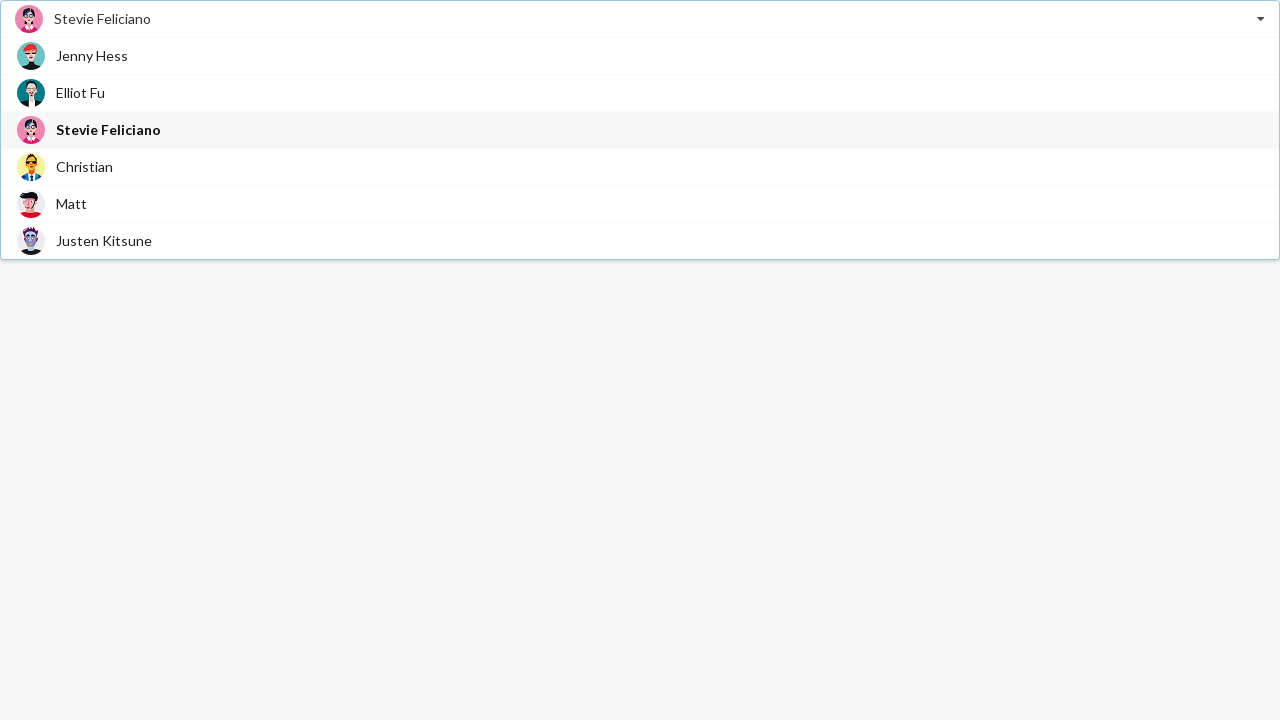

Dropdown menu items loaded
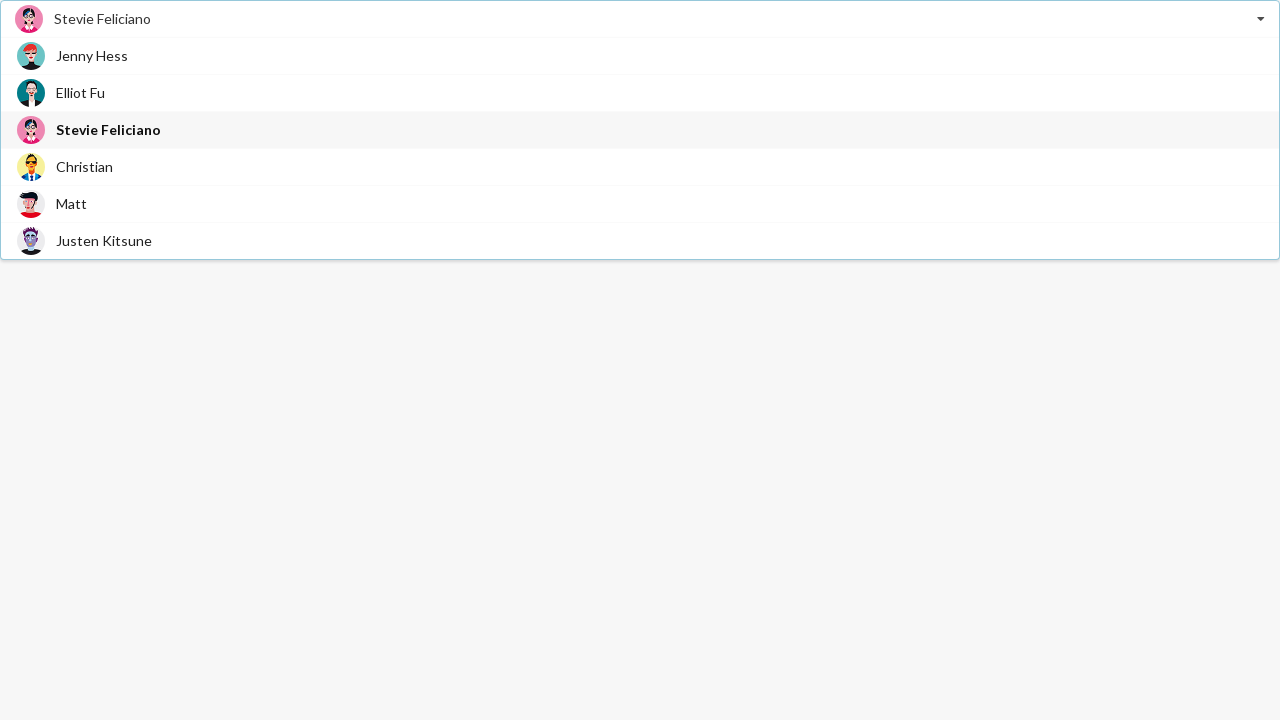

Selected 'Elliot Fu' from dropdown at (80, 92) on div.item>span.text:has-text('Elliot Fu')
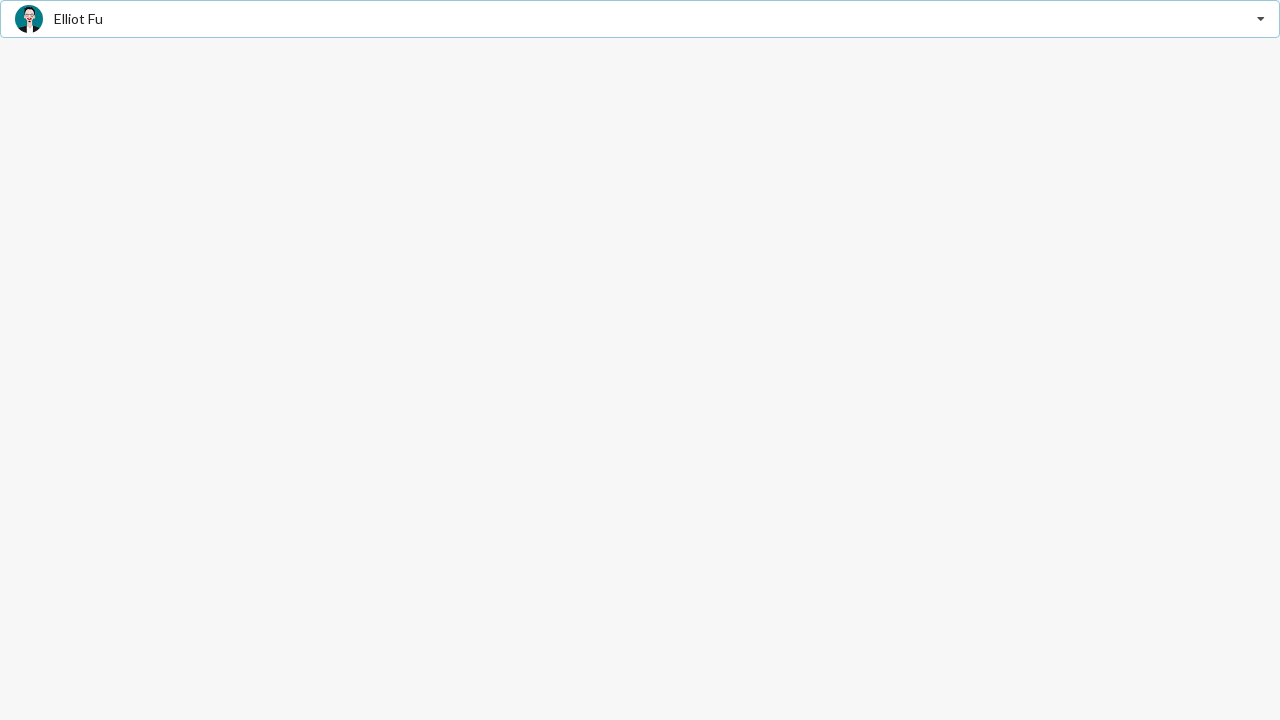

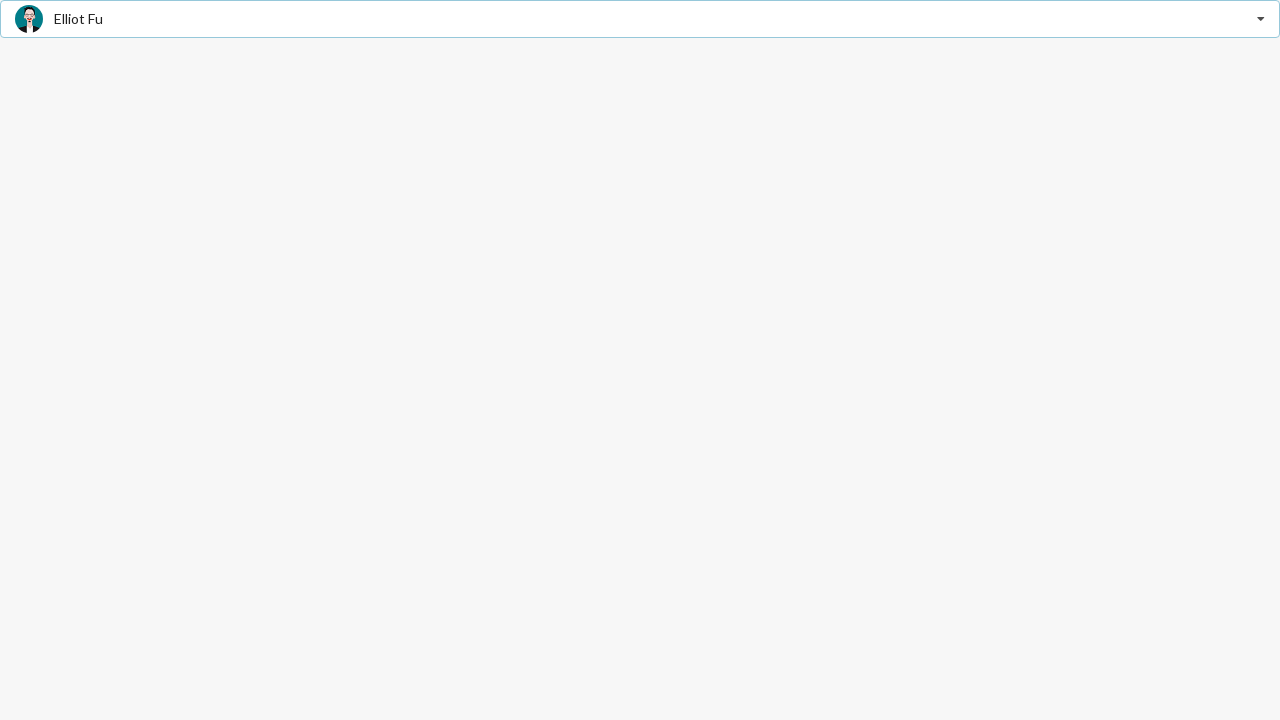